Tests filling out a practice form on DemoQA with personal information including name, email, phone number, gender, date of birth, subjects, and hobbies selection.

Starting URL: https://demoqa.com/automation-practice-form

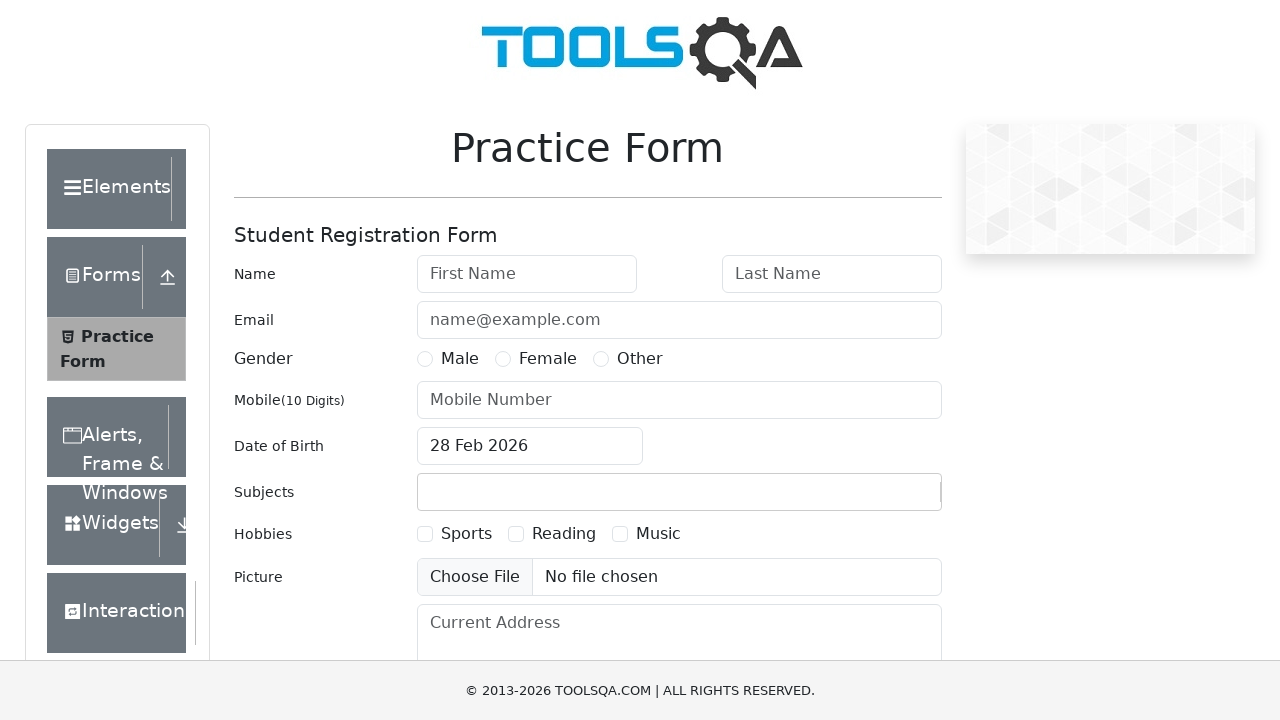

Filled first name field with 'Dmitry' on #firstName
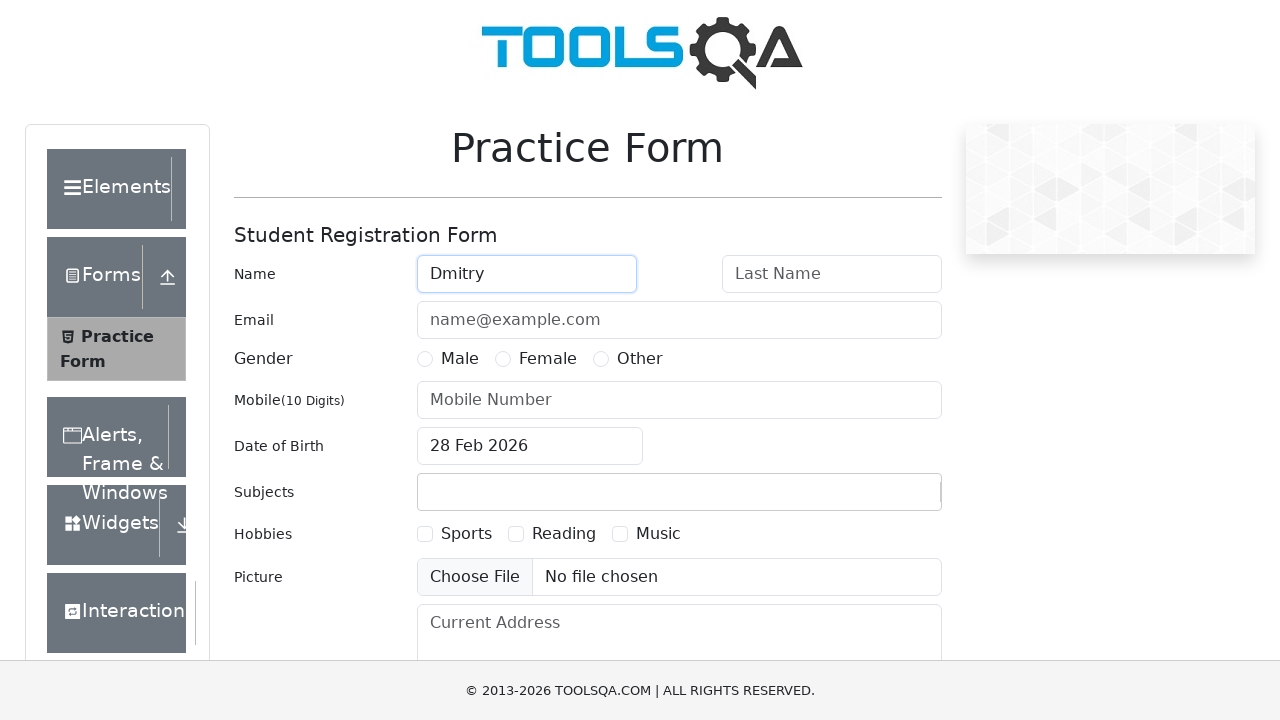

Filled last name field with 'Msximov' on #lastName
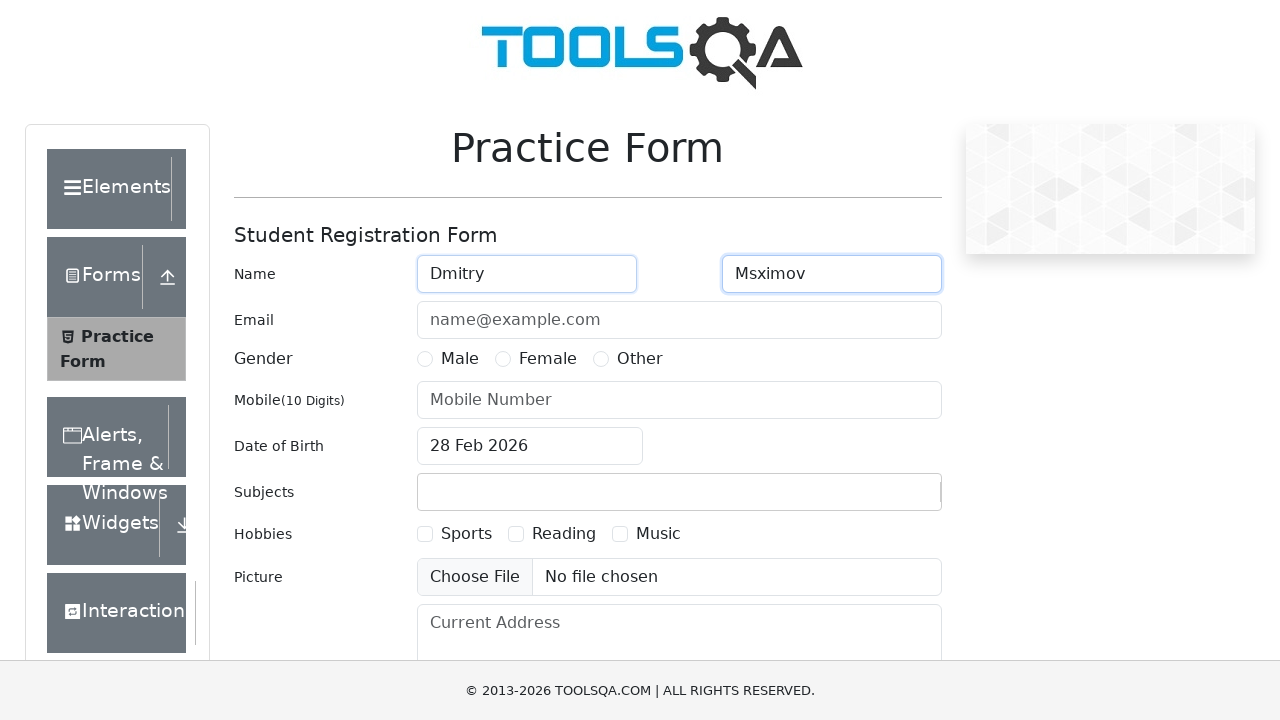

Filled email field with 'maxdim@mail.com' on #userEmail
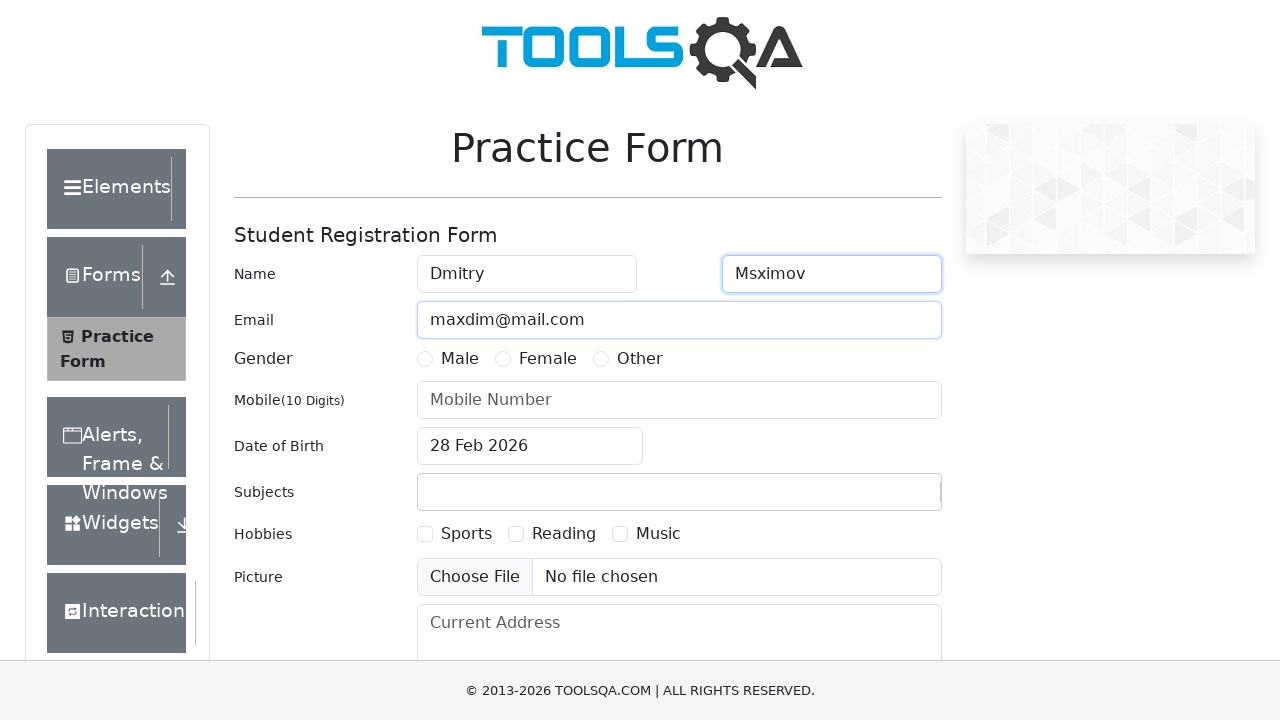

Filled phone number field with '9152691452' on #userNumber
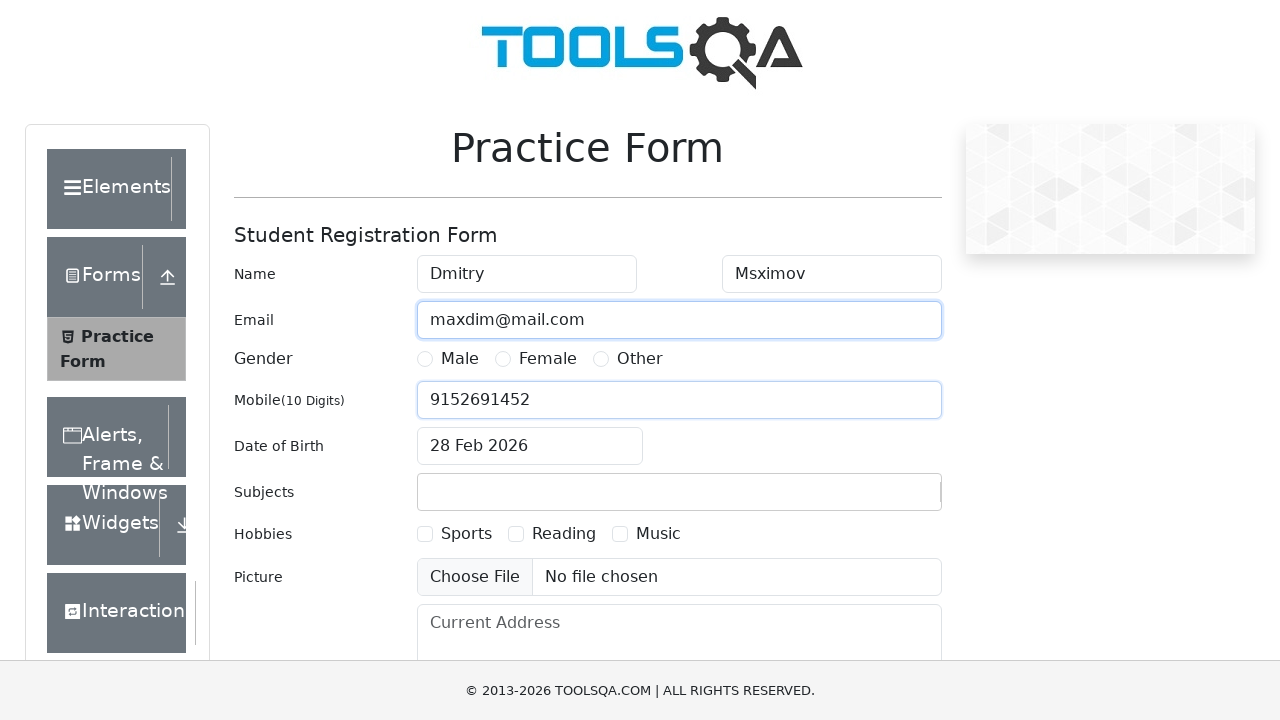

Selected Male gender option at (126, 424) on text=Male
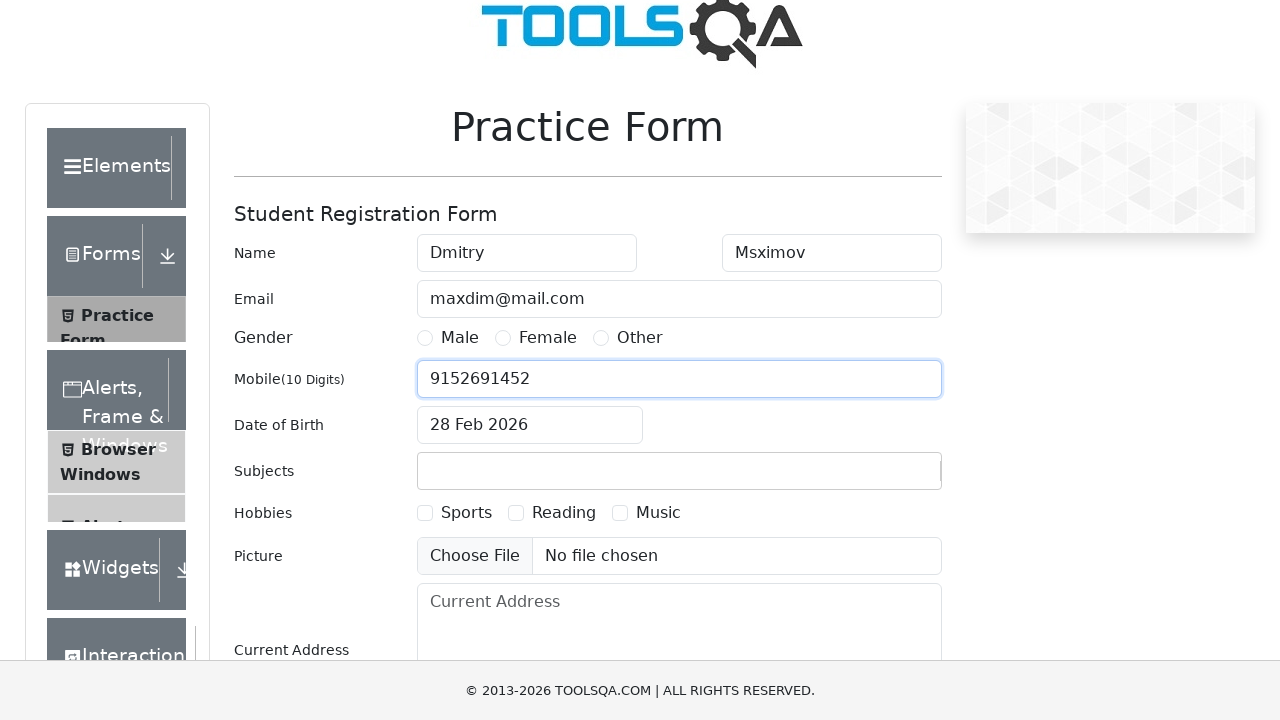

Clicked date of birth input to open date picker at (530, 425) on #dateOfBirthInput
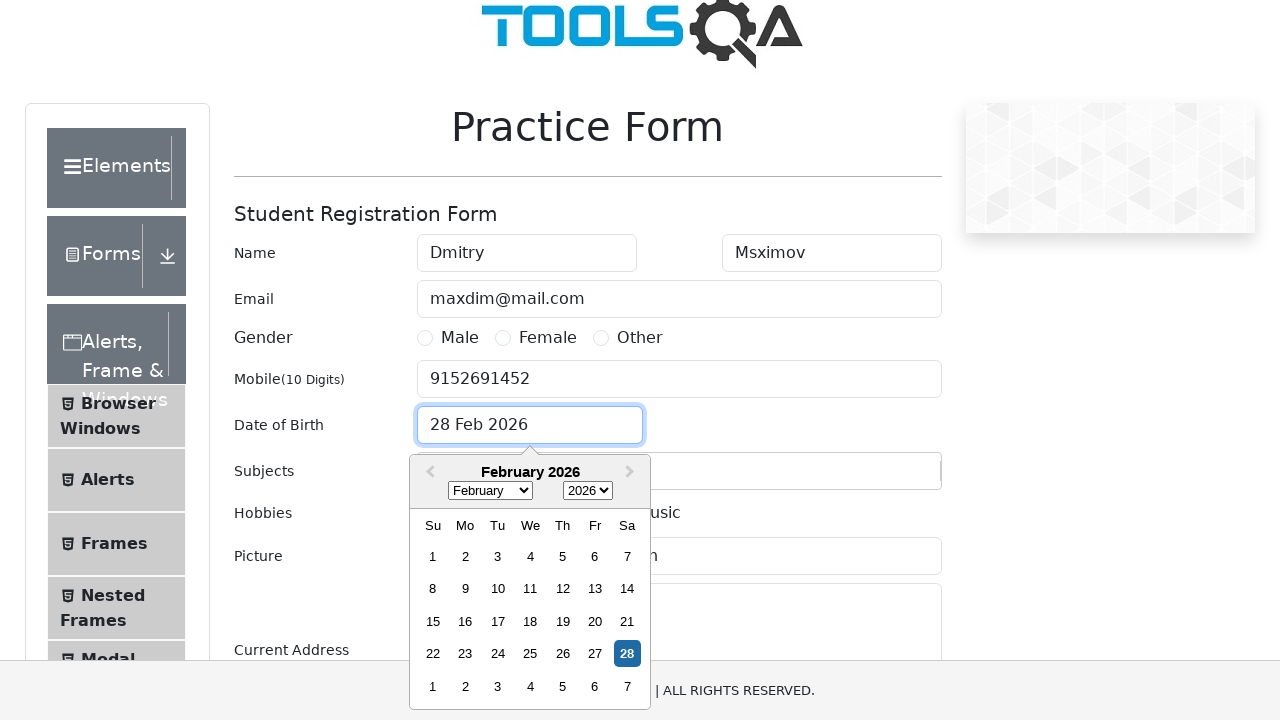

Selected May from month dropdown on .react-datepicker__month-select
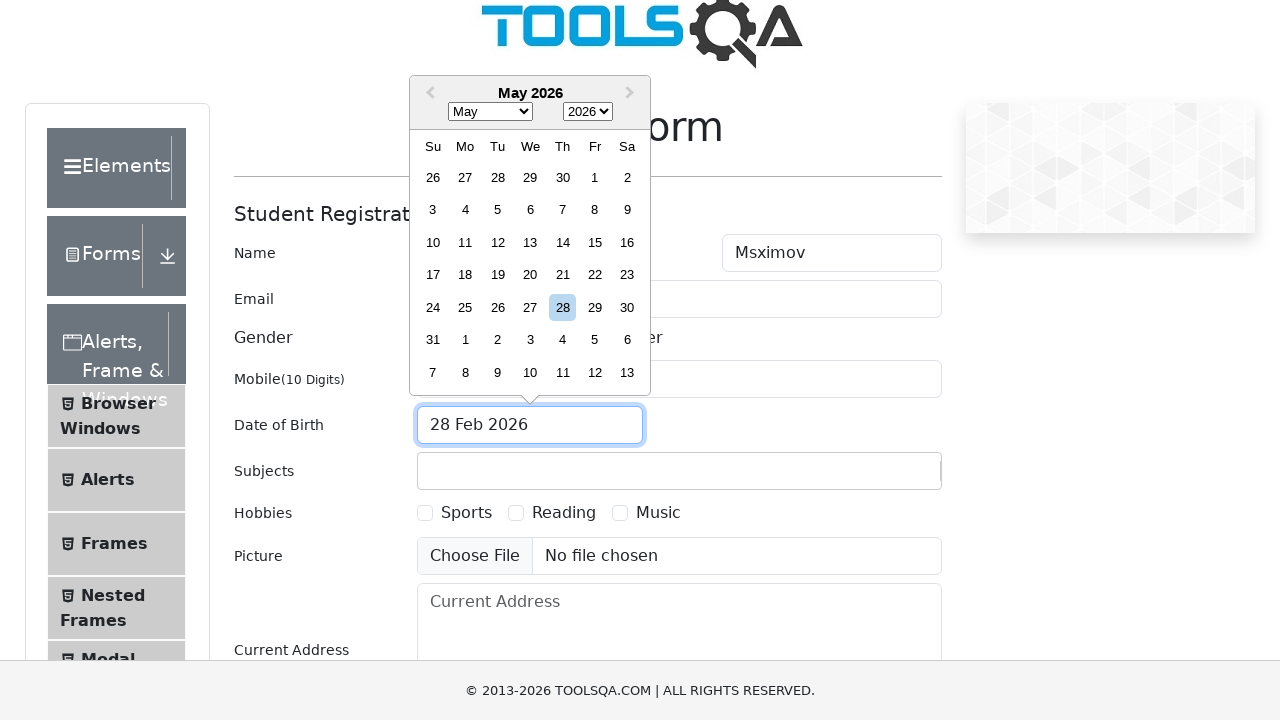

Selected 1983 from year dropdown on .react-datepicker__year-select
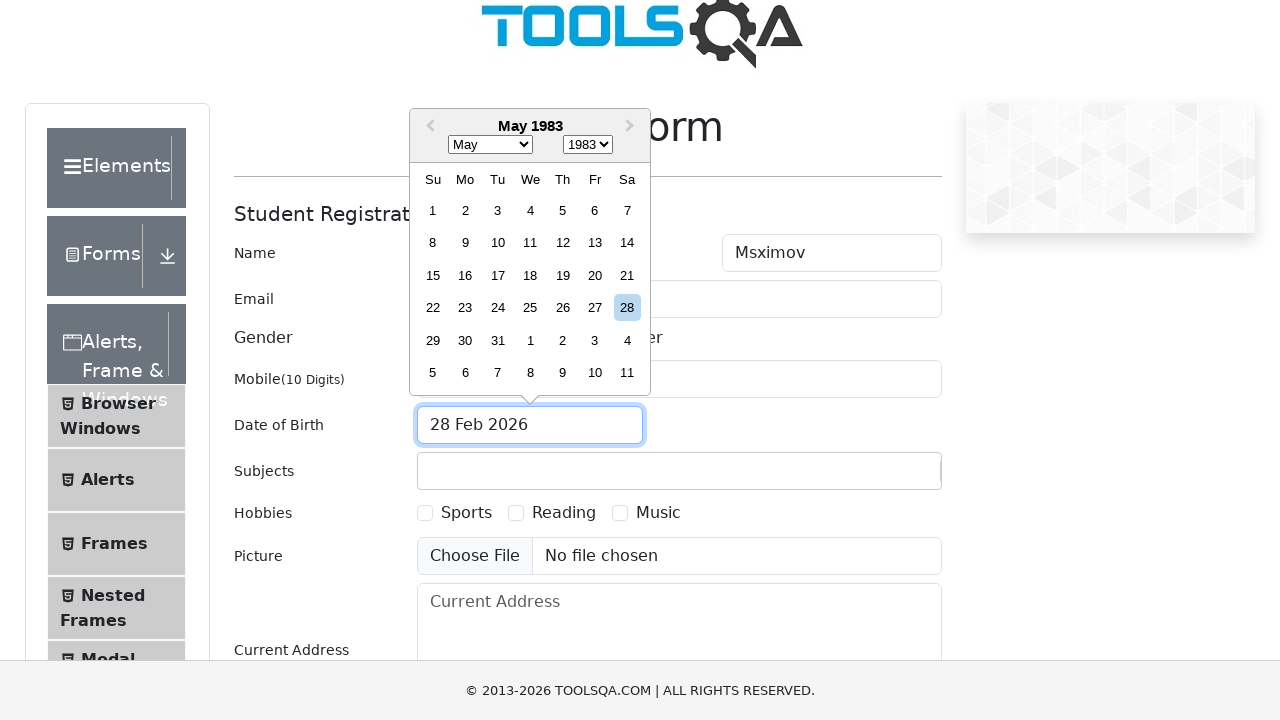

Selected 25th day from date picker at (530, 308) on .react-datepicker__day--025:not(.react-datepicker__day--outside-month)
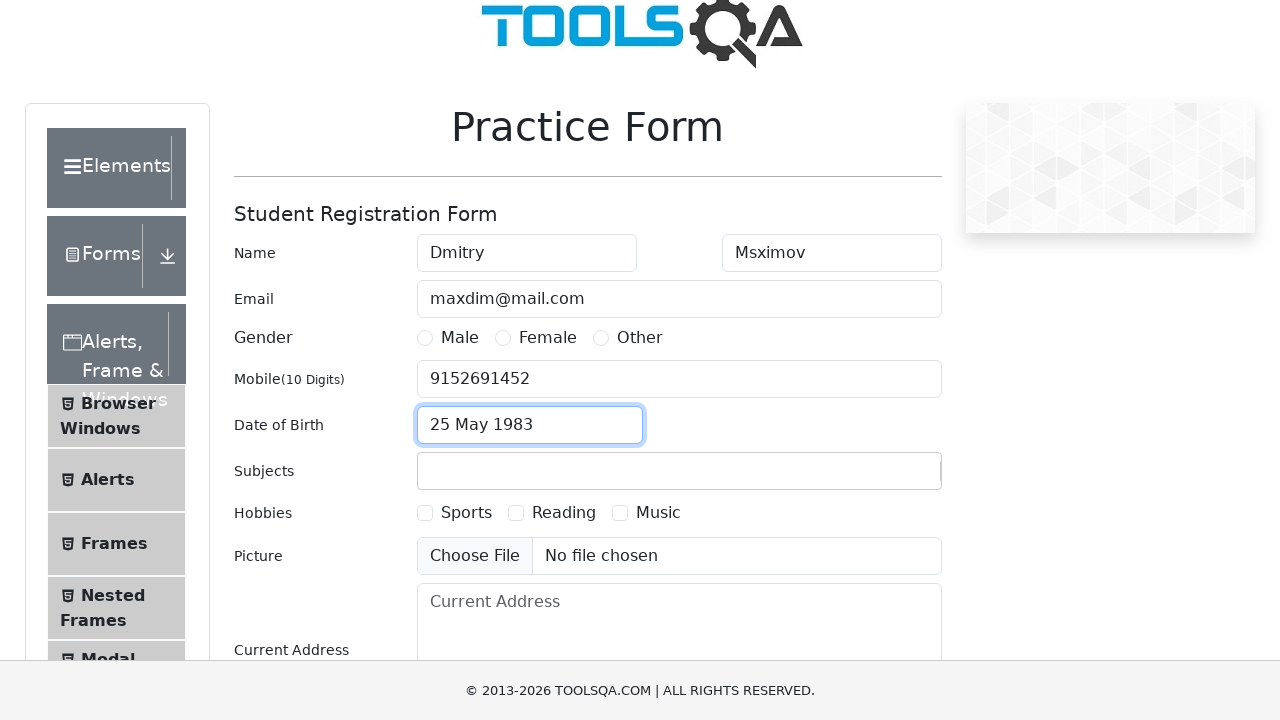

Filled subjects field with 'e' on #subjectsInput
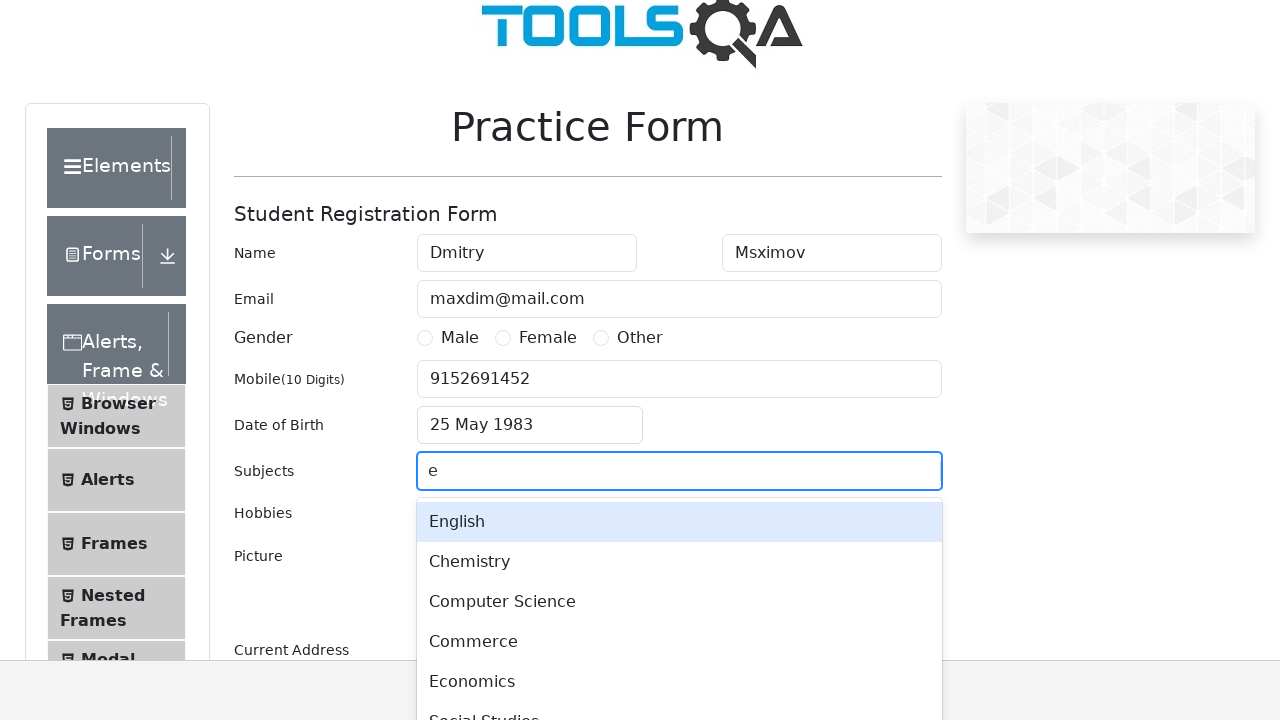

Pressed Enter to confirm subject selection on #subjectsInput
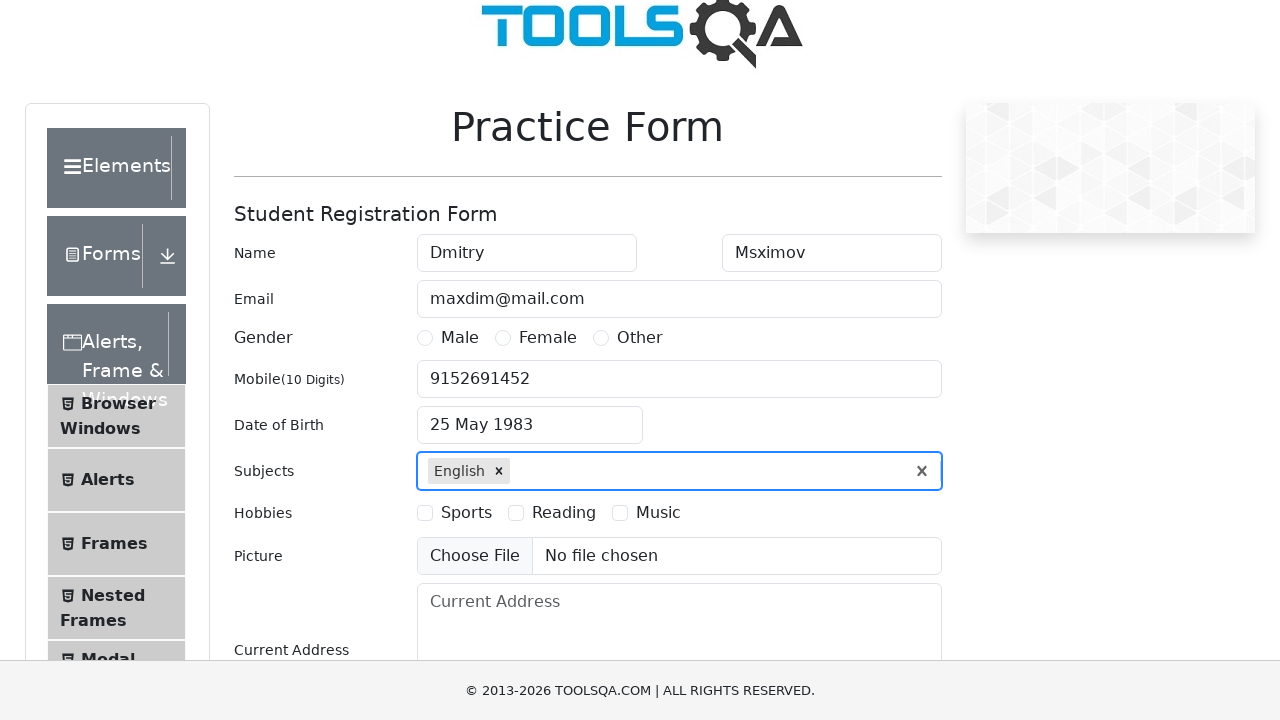

Selected first hobby checkbox at (466, 512) on label[for='hobbies-checkbox-1']
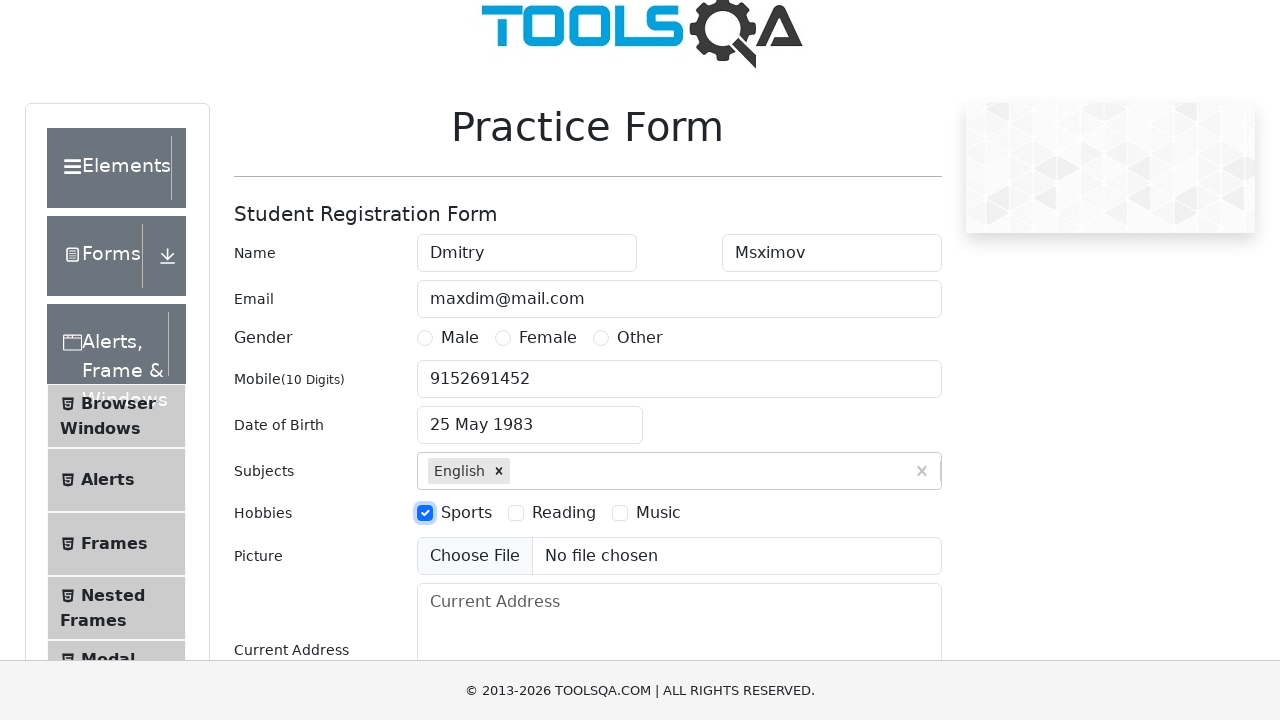

Selected second hobby checkbox at (564, 512) on label[for='hobbies-checkbox-2']
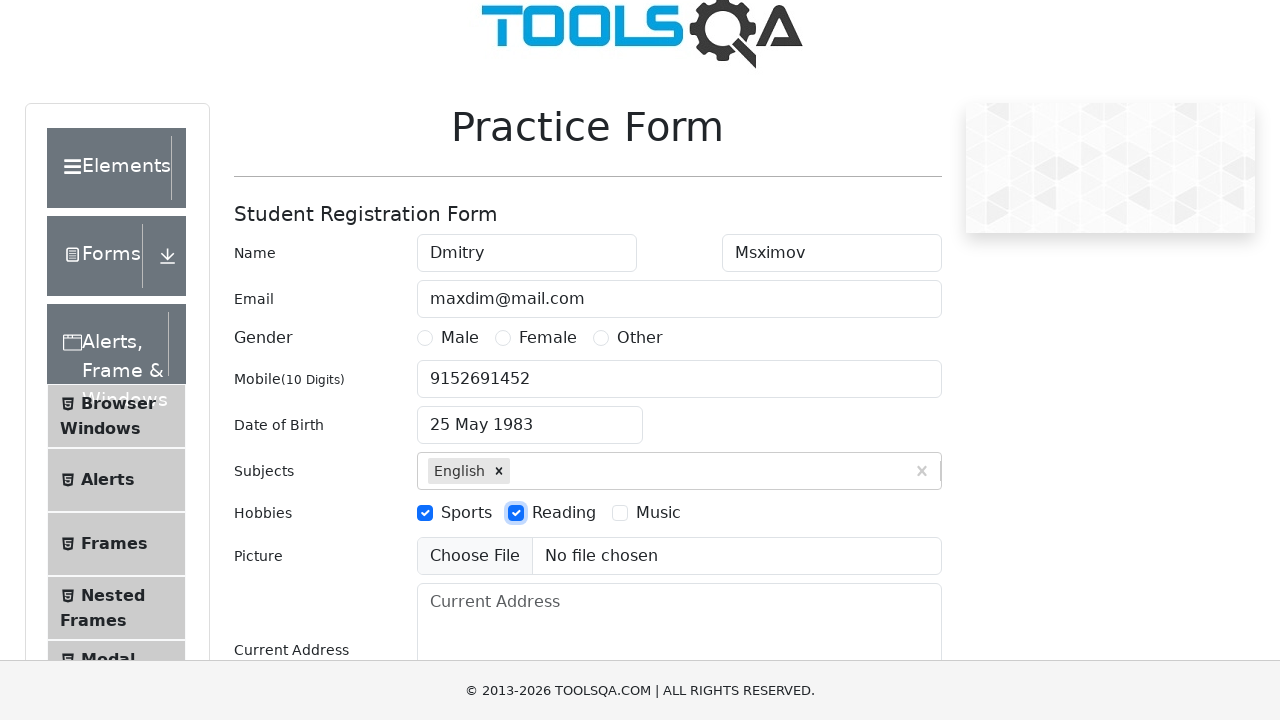

Selected third hobby checkbox at (658, 512) on label[for='hobbies-checkbox-3']
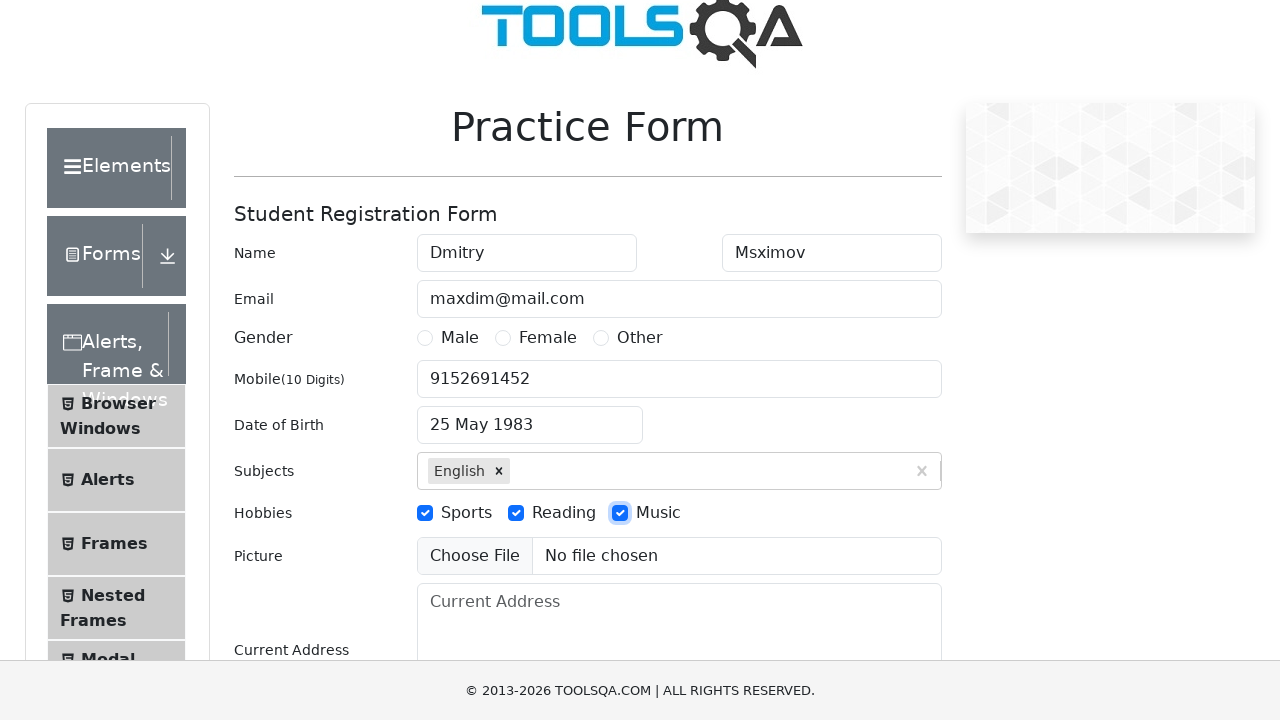

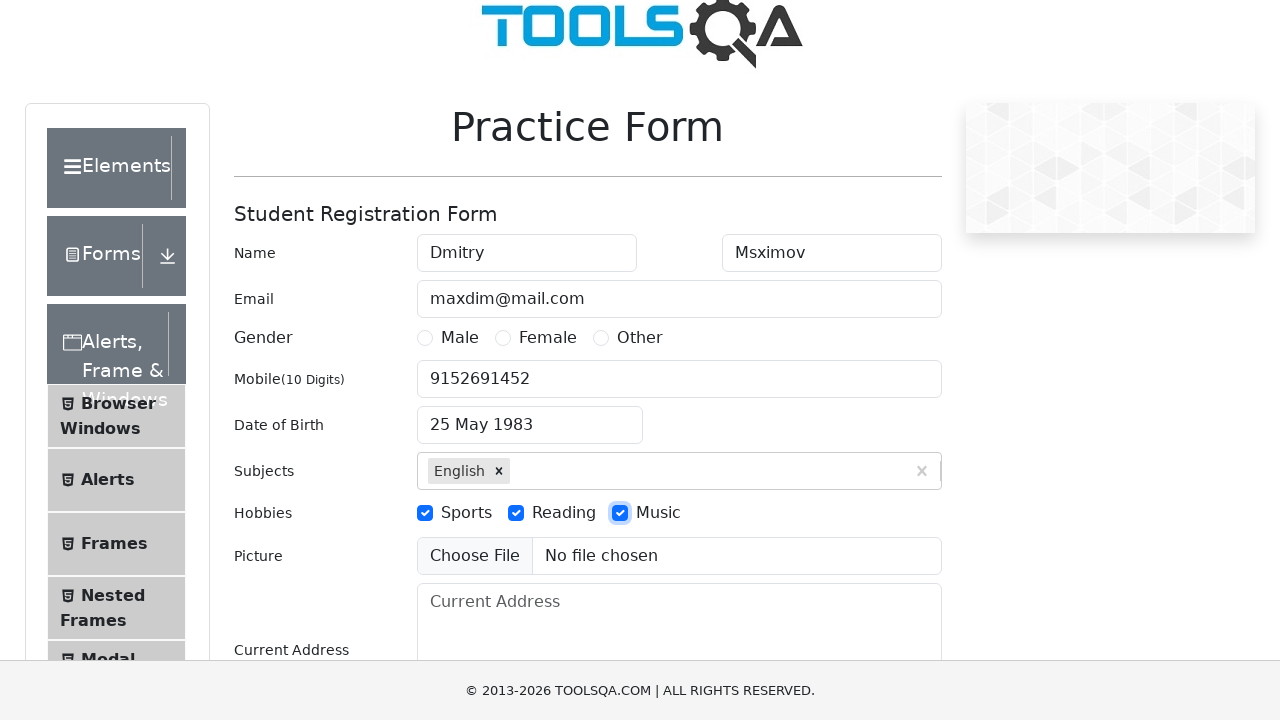